Tests table pagination functionality by clicking on a column header to sort, then navigating through all pages using the Next button until reaching the last page

Starting URL: https://rahulshettyacademy.com/seleniumPractise/#/offers

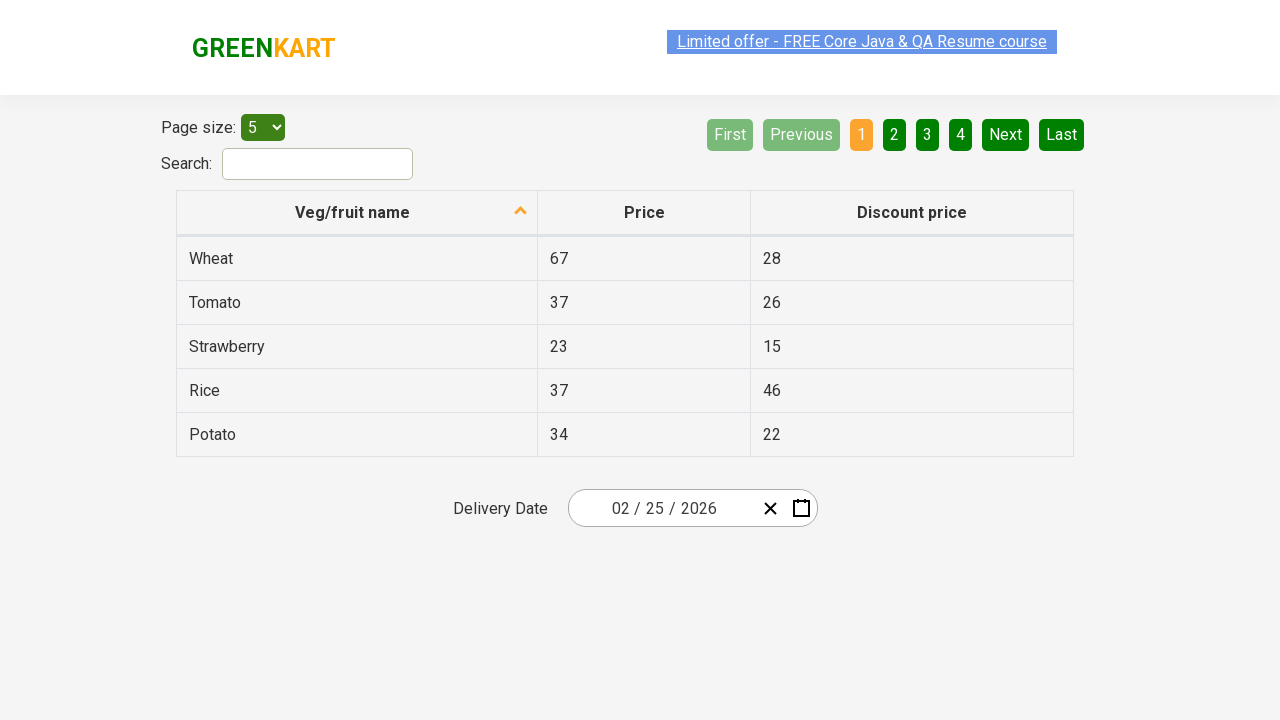

Clicked first column header to sort table at (357, 213) on xpath=//tr/th[1]
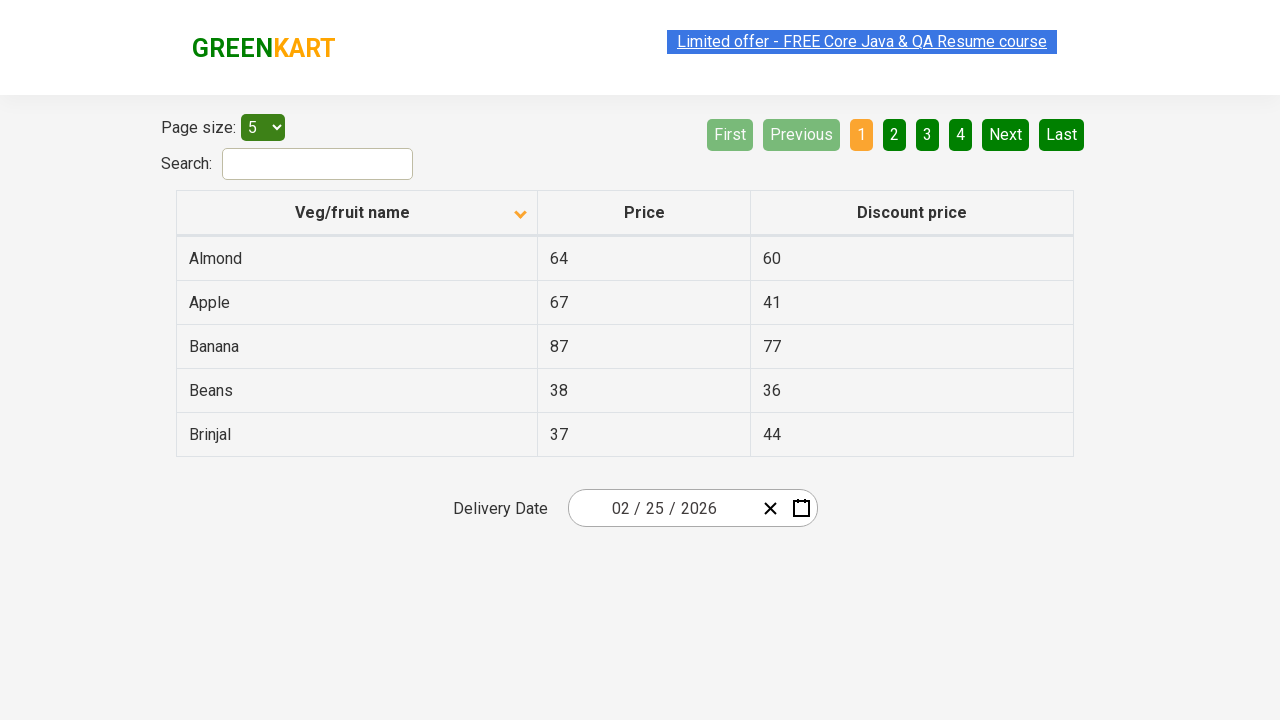

Retrieved all table rows
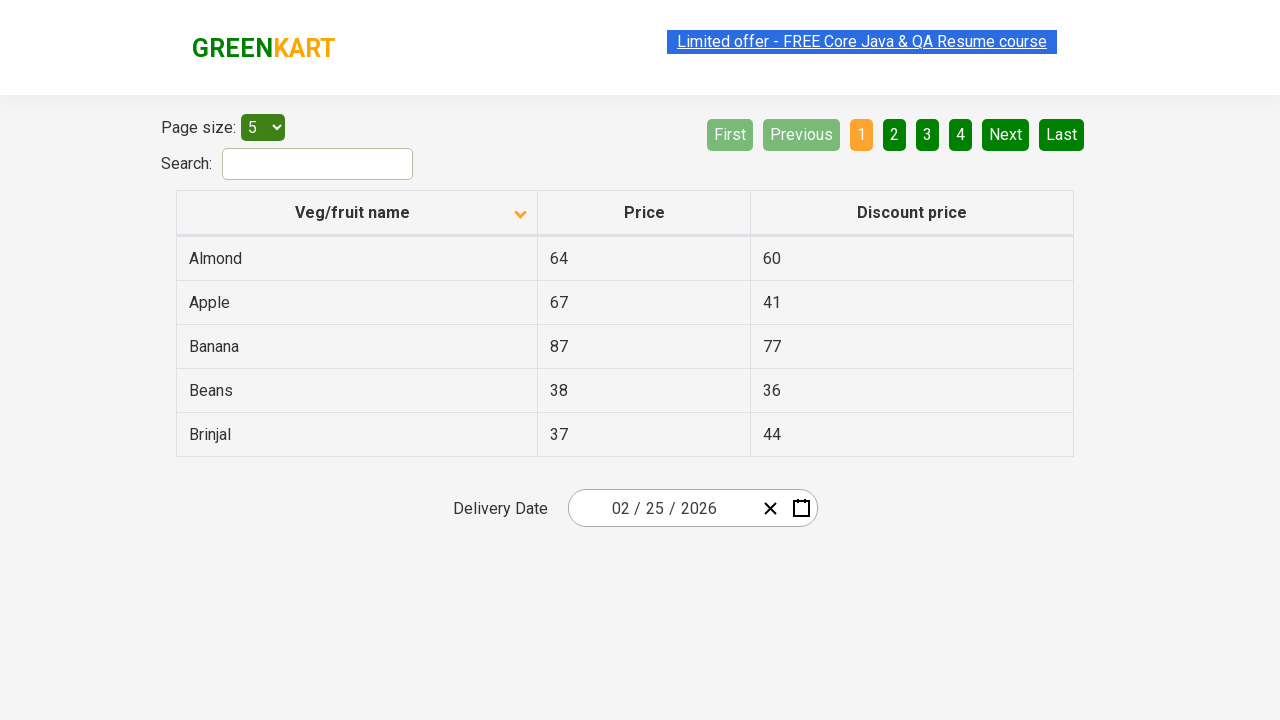

Checked Next button state: aria-disabled='false'
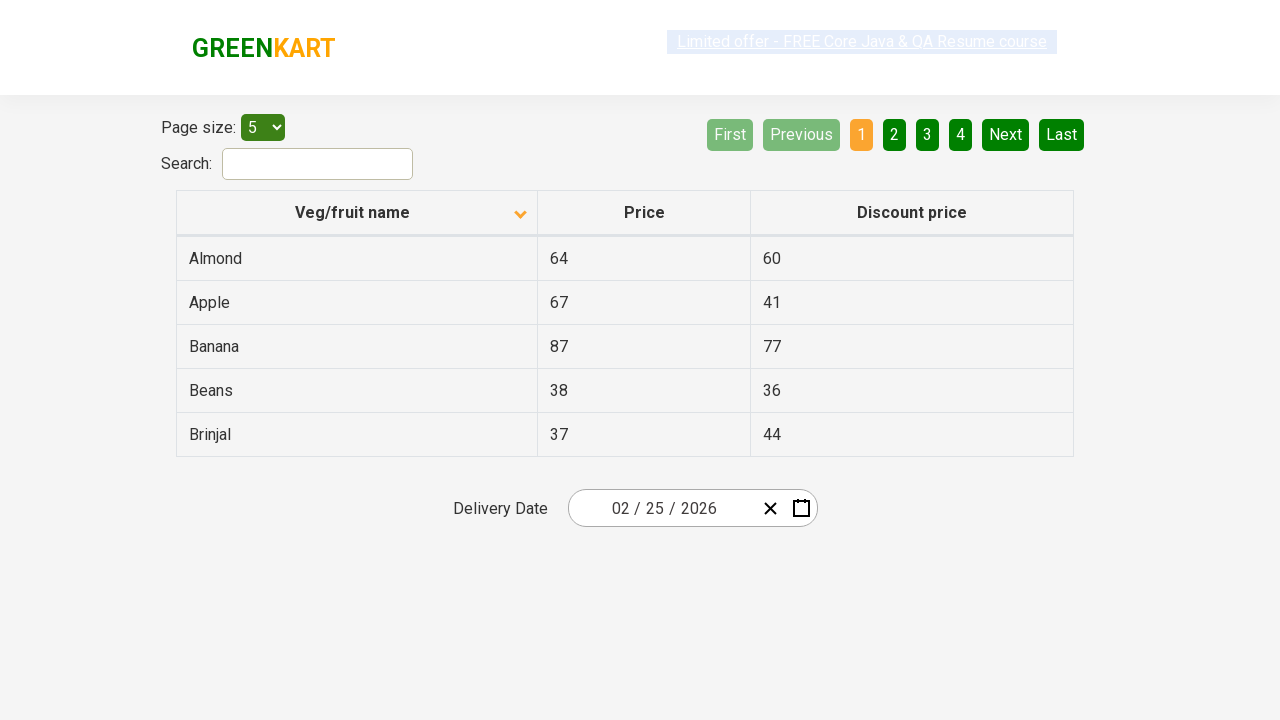

Clicked Next button to navigate to next page at (1006, 134) on xpath=//a[@aria-label='Next']
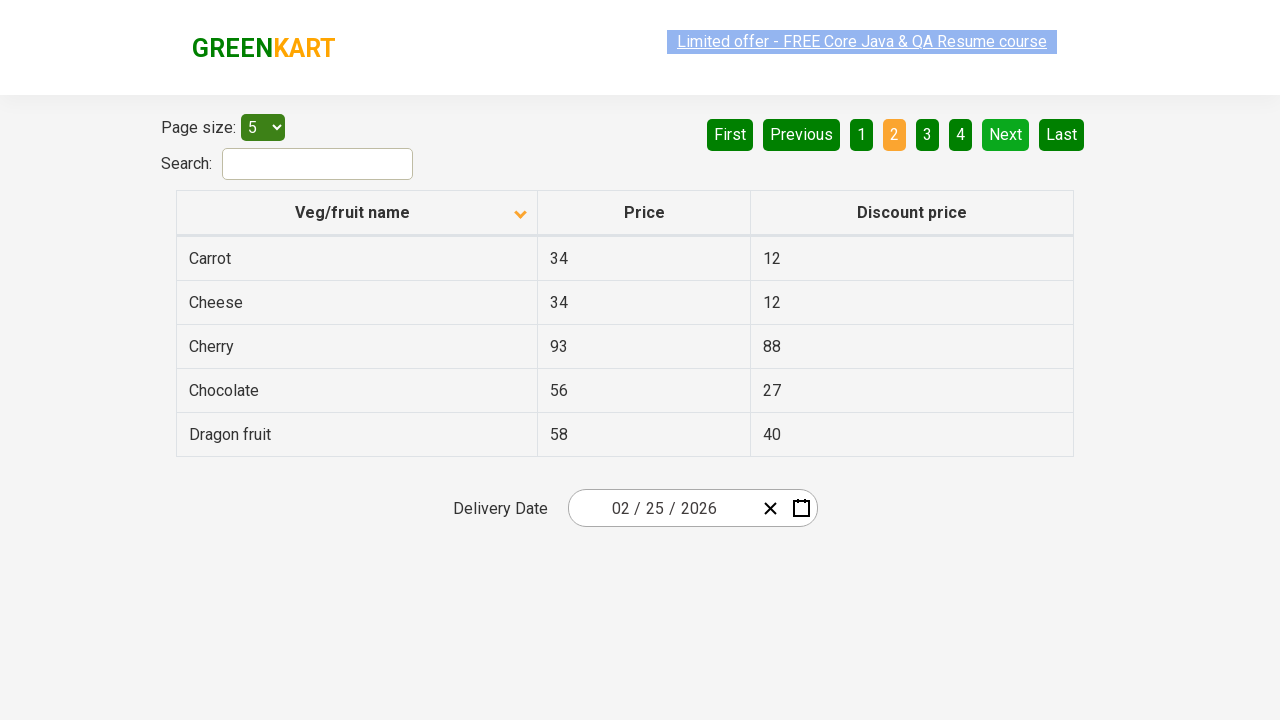

Waited for page to update after pagination
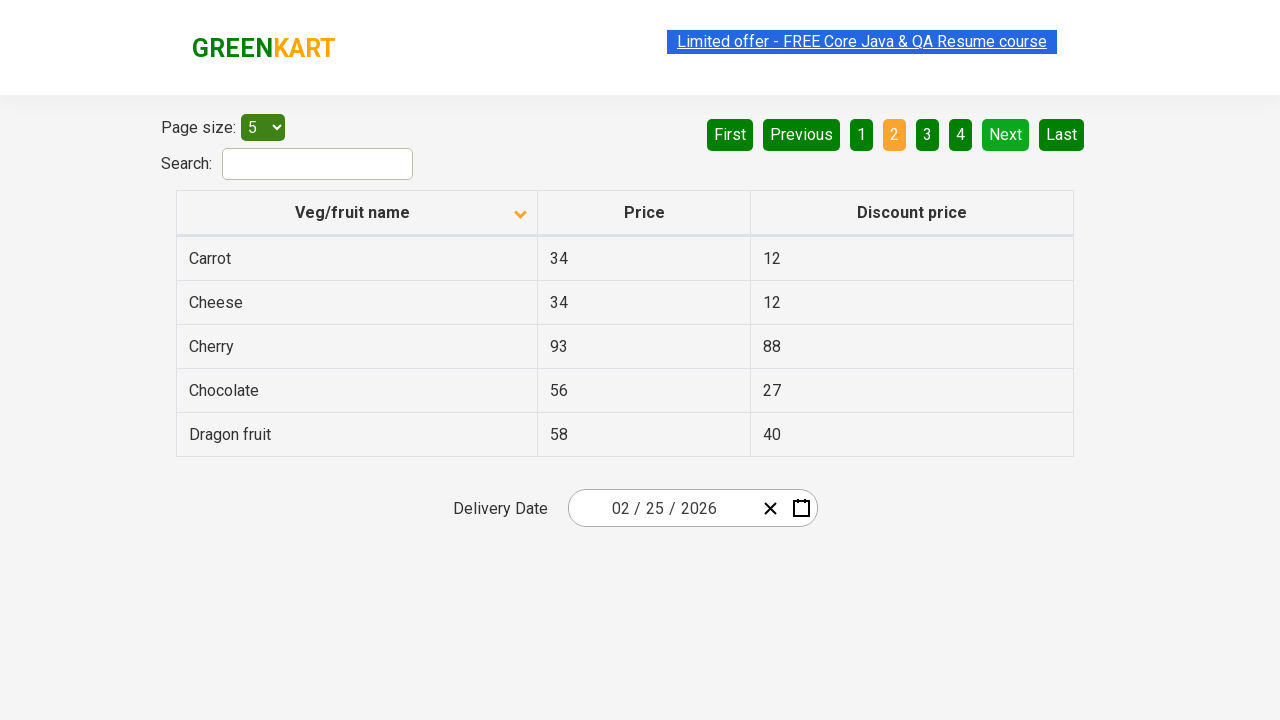

Retrieved all table rows
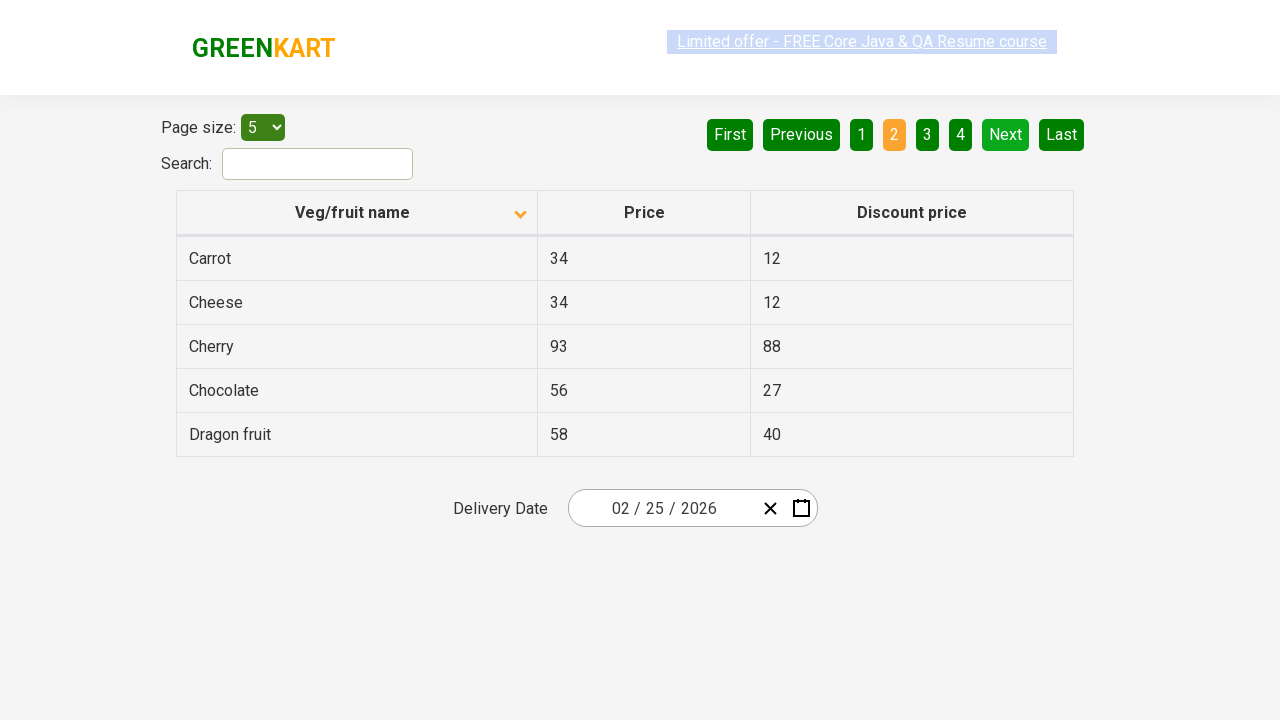

Checked Next button state: aria-disabled='false'
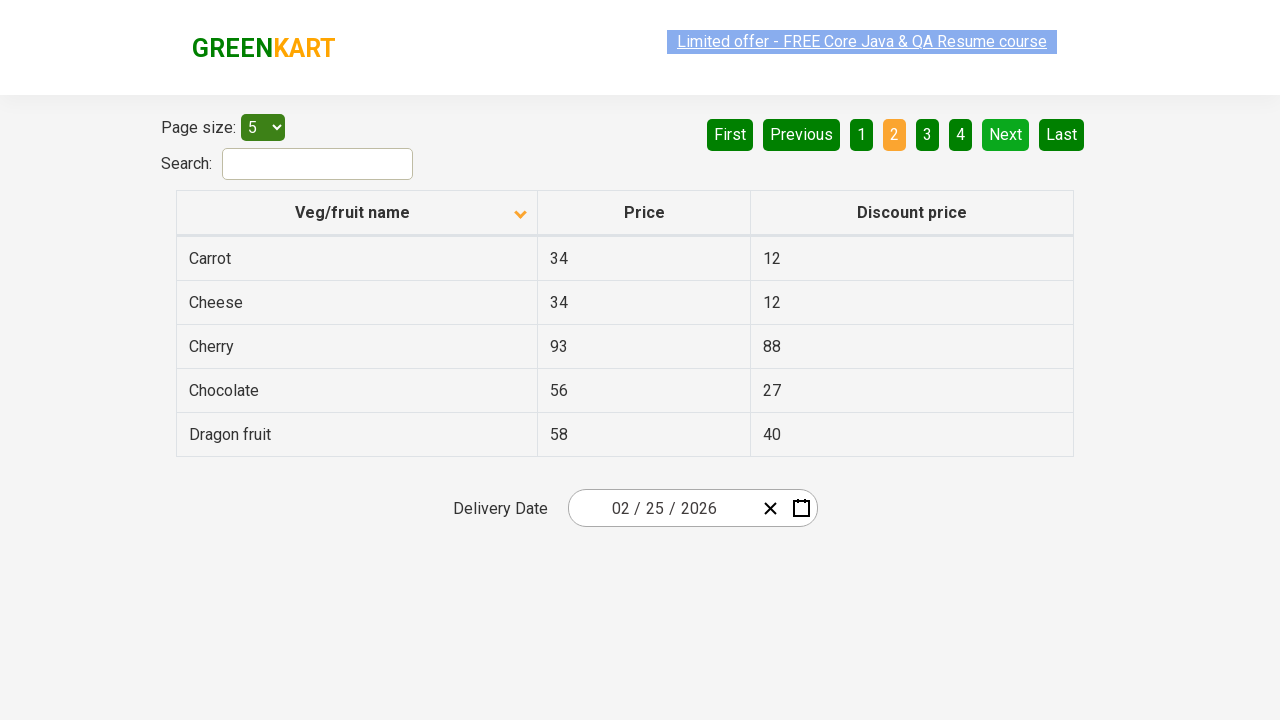

Clicked Next button to navigate to next page at (1006, 134) on xpath=//a[@aria-label='Next']
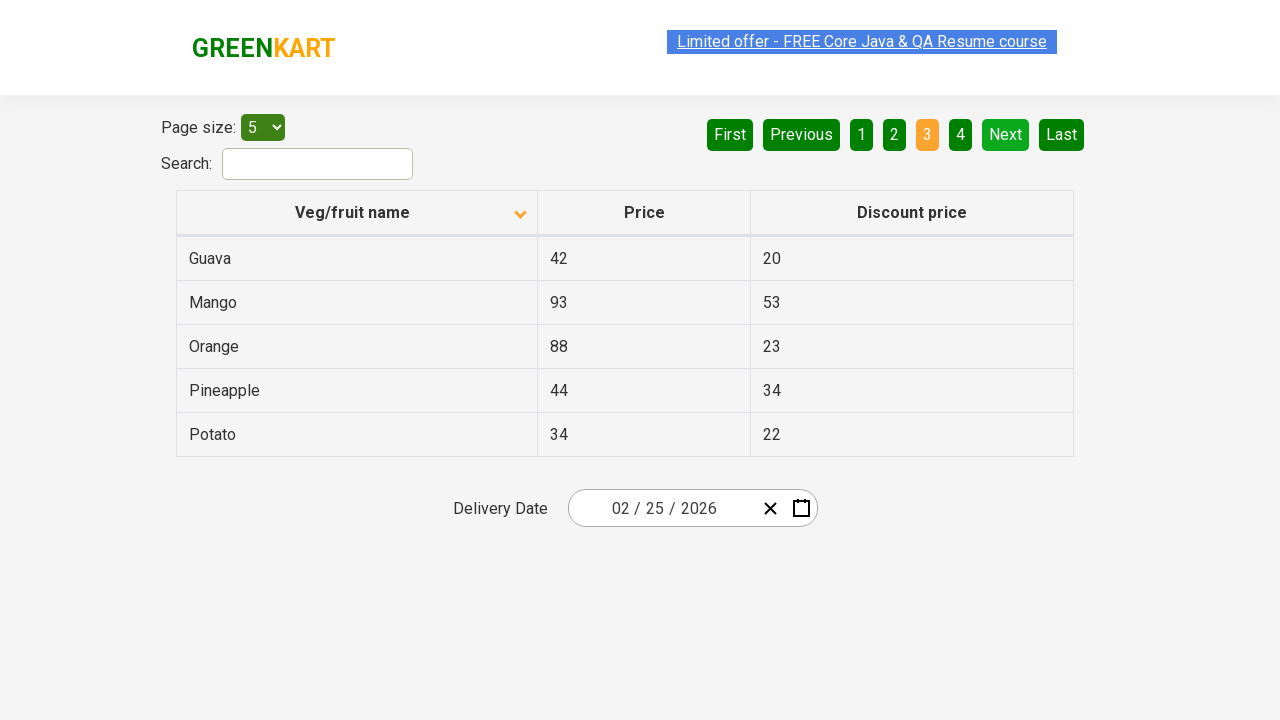

Waited for page to update after pagination
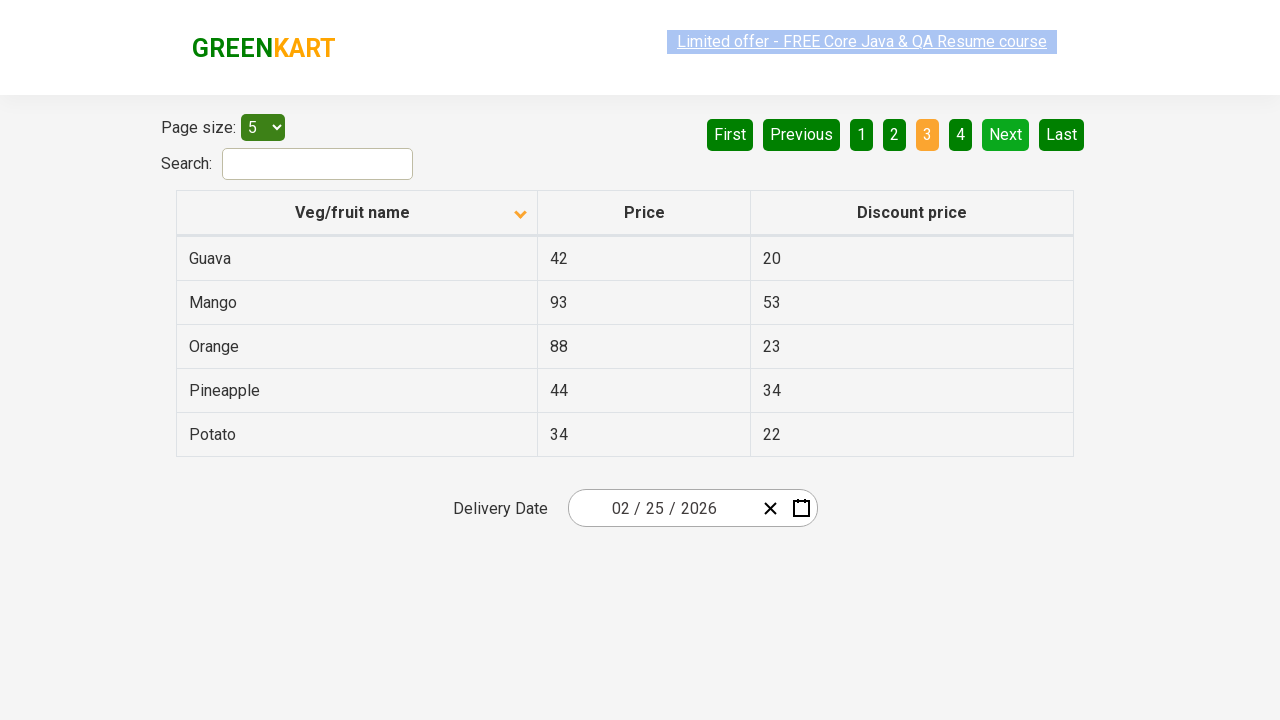

Retrieved all table rows
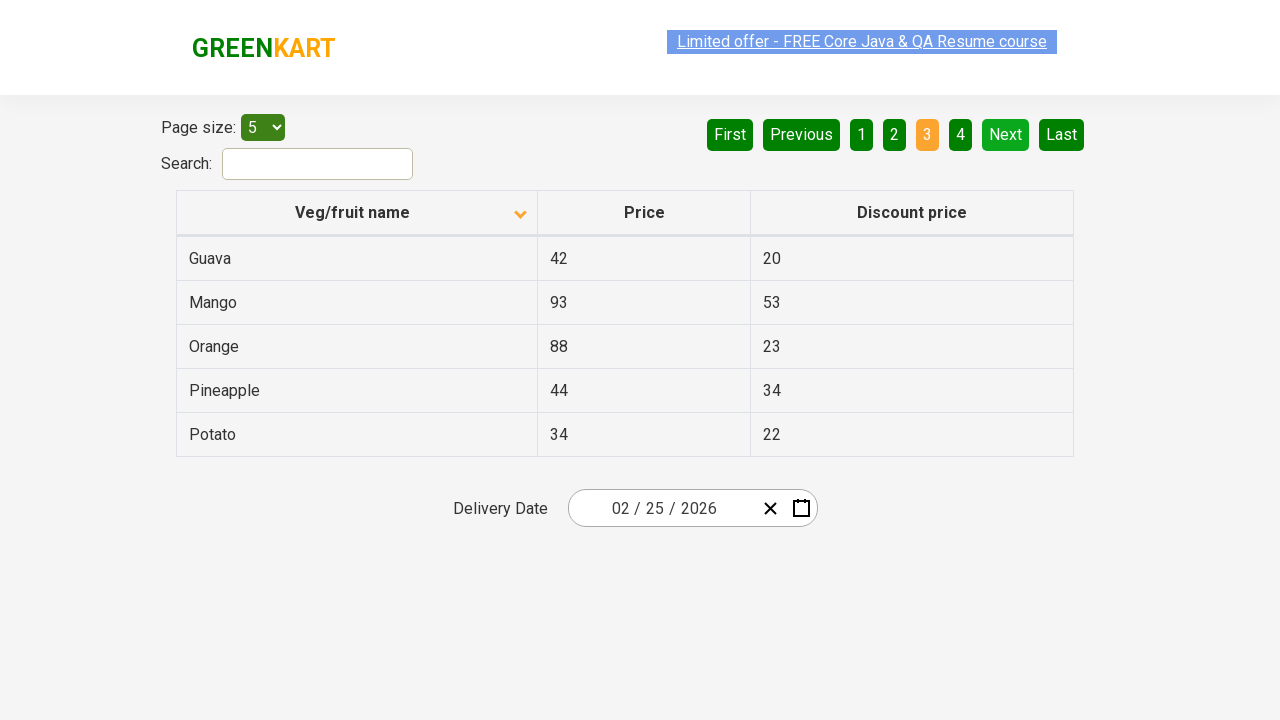

Checked Next button state: aria-disabled='false'
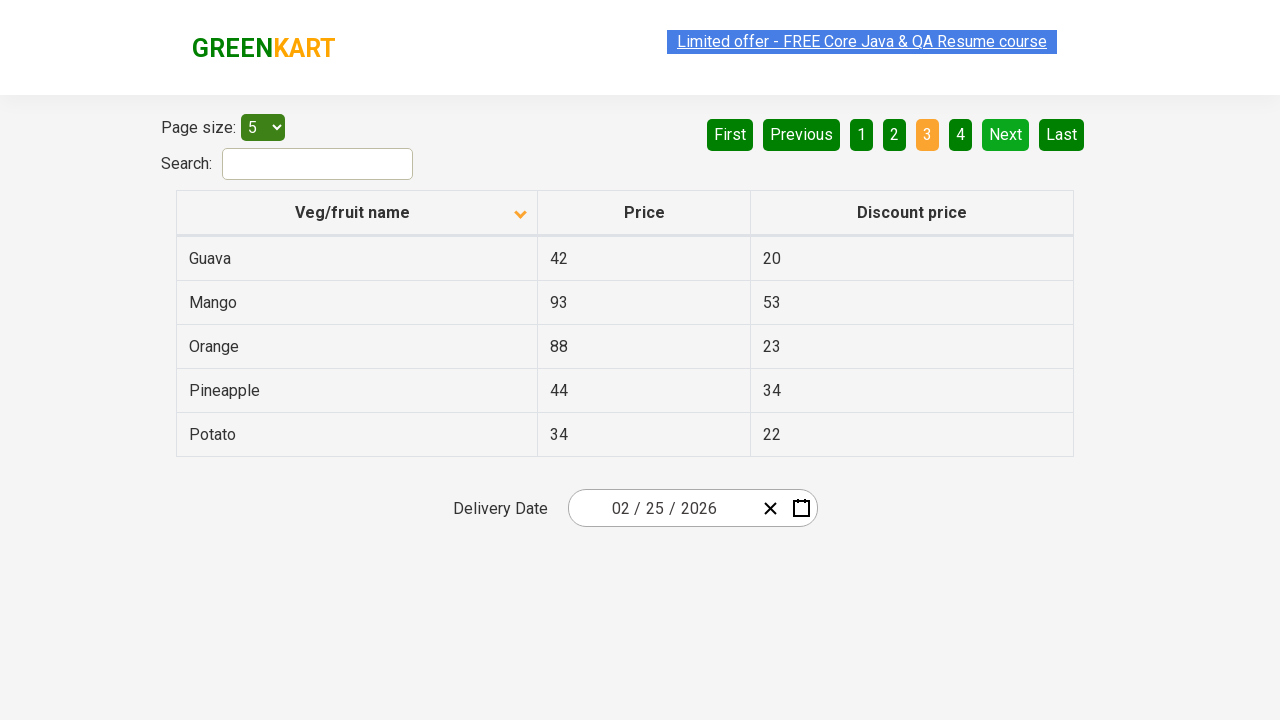

Clicked Next button to navigate to next page at (1006, 134) on xpath=//a[@aria-label='Next']
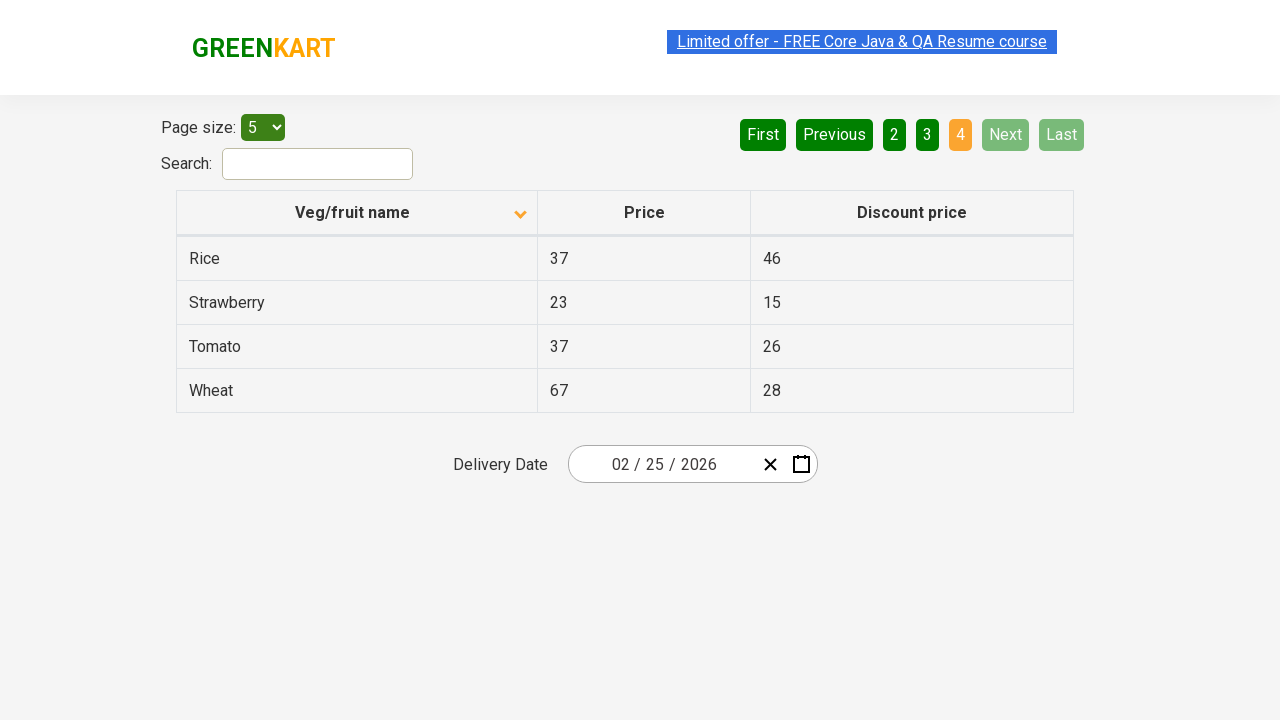

Waited for page to update after pagination
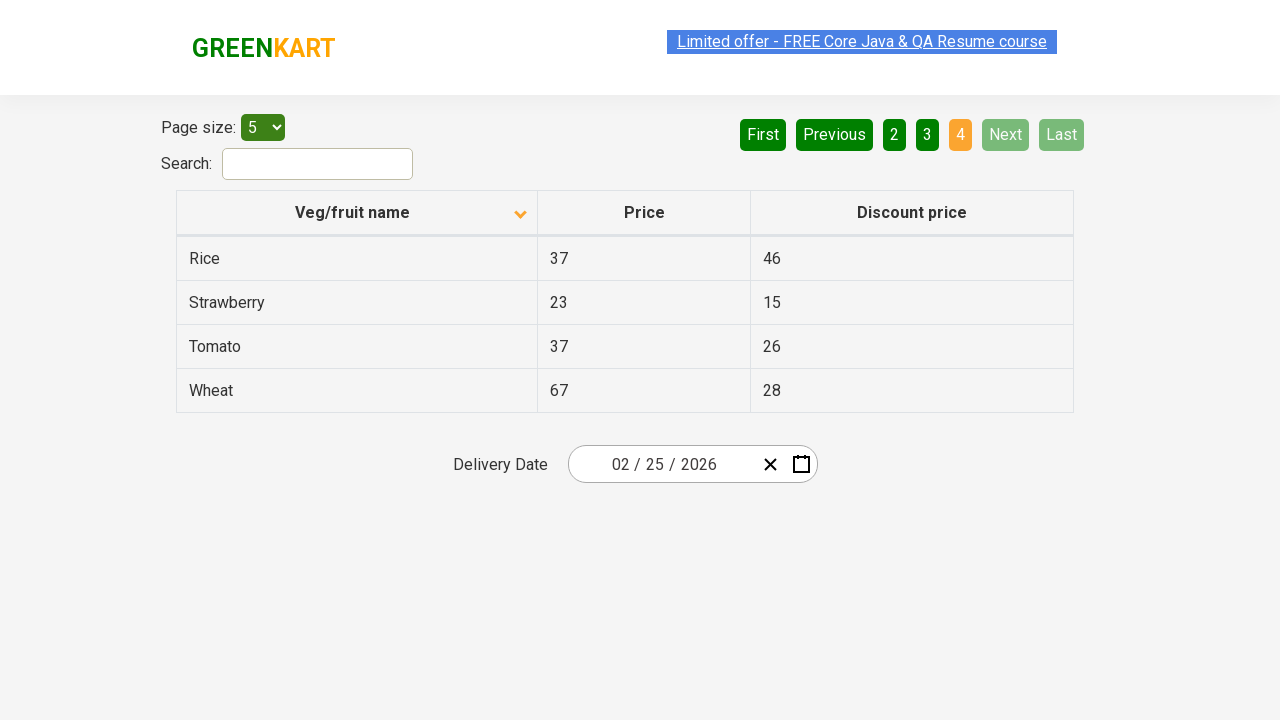

Retrieved all table rows
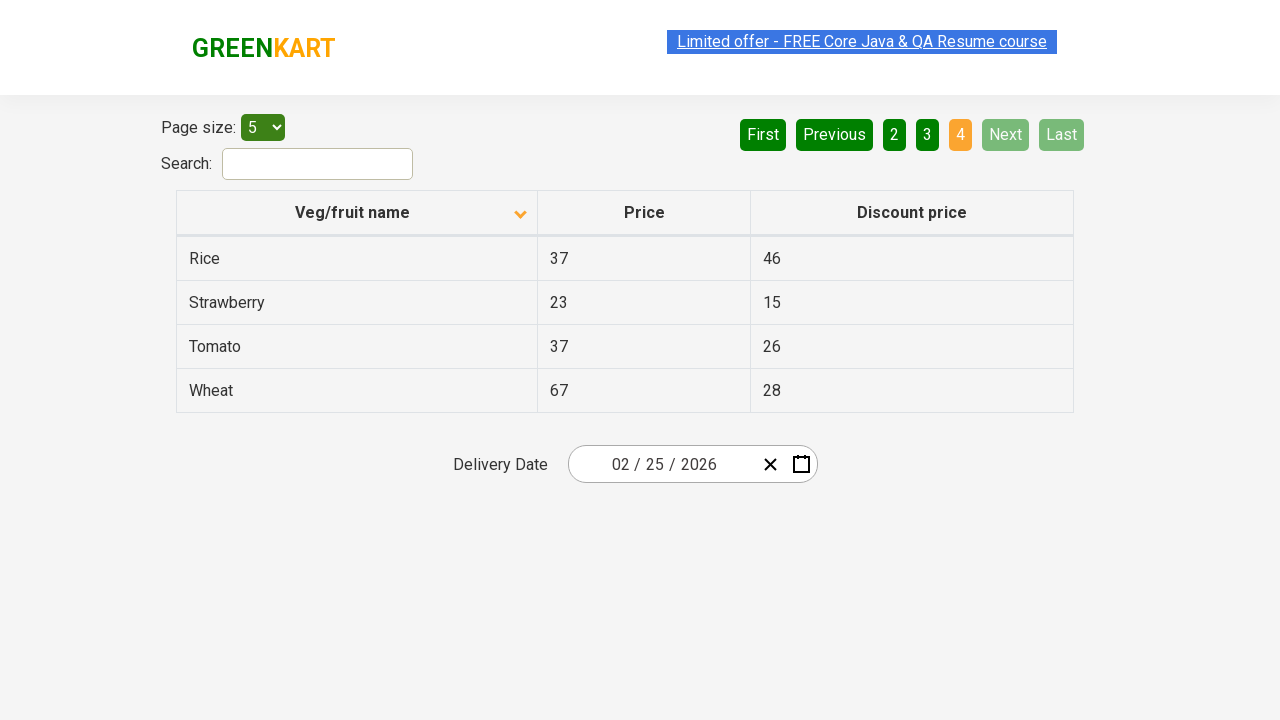

Checked Next button state: aria-disabled='true'
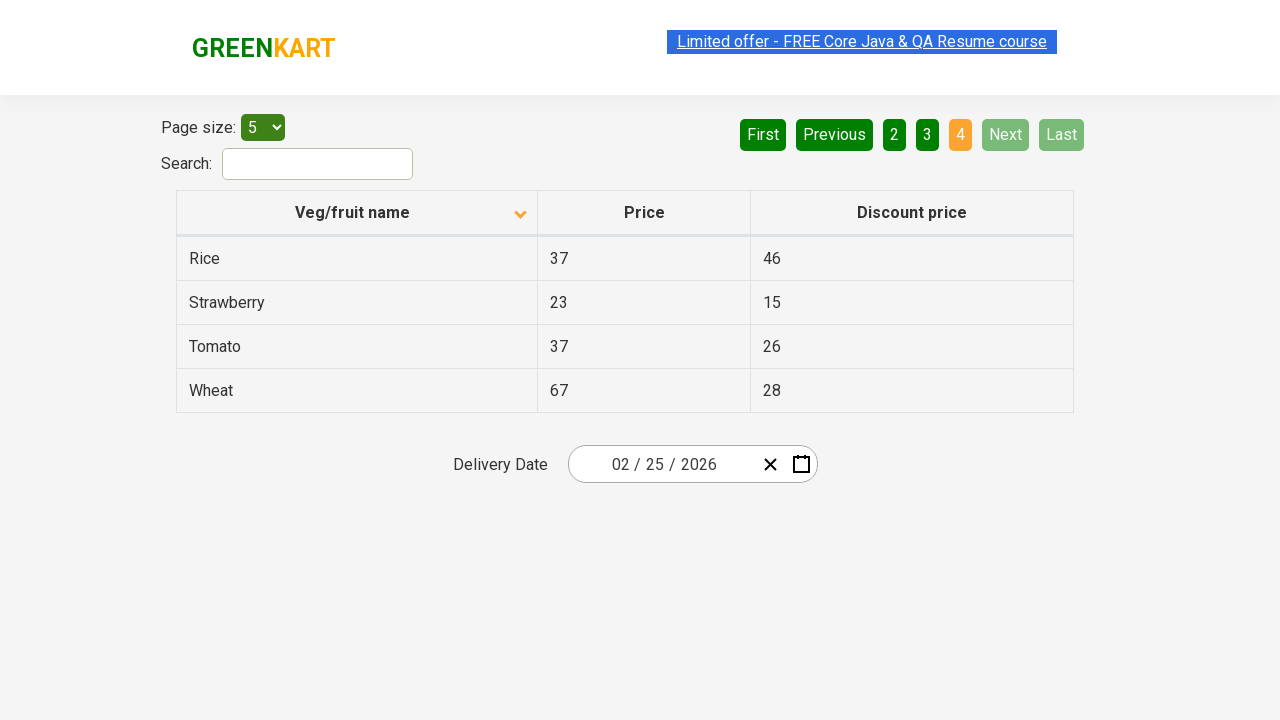

Reached the last page - Next button is disabled
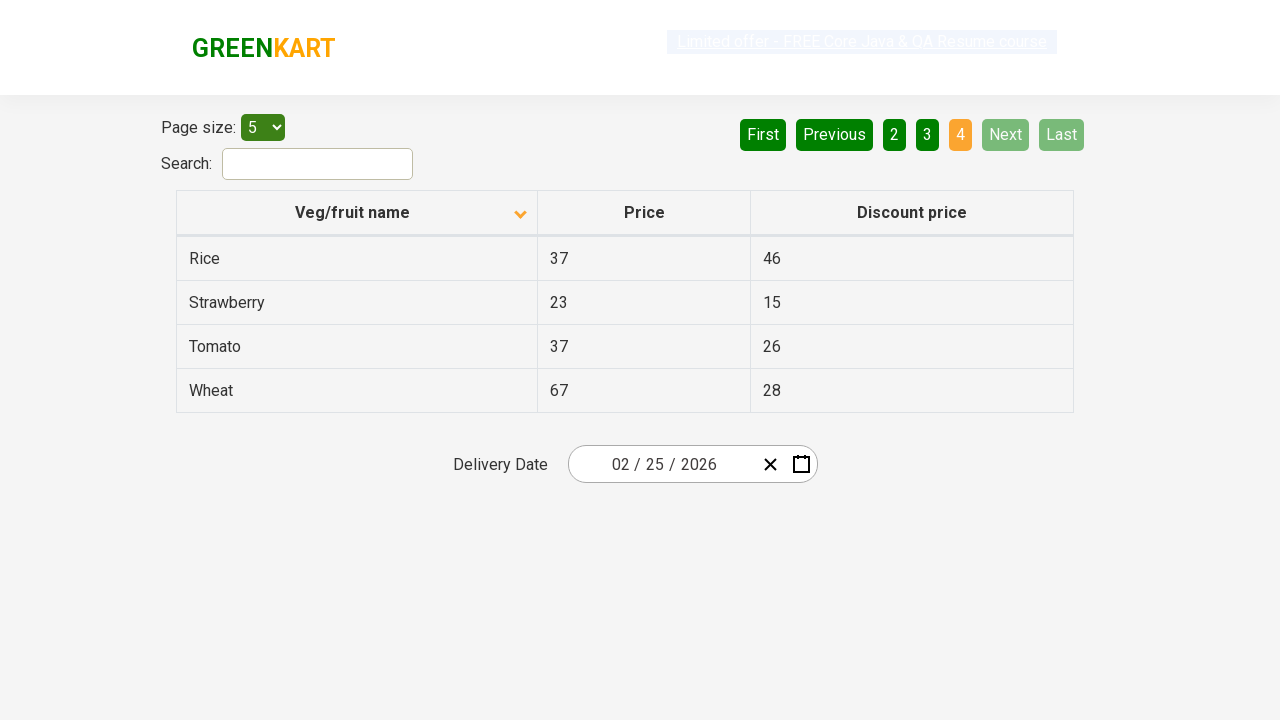

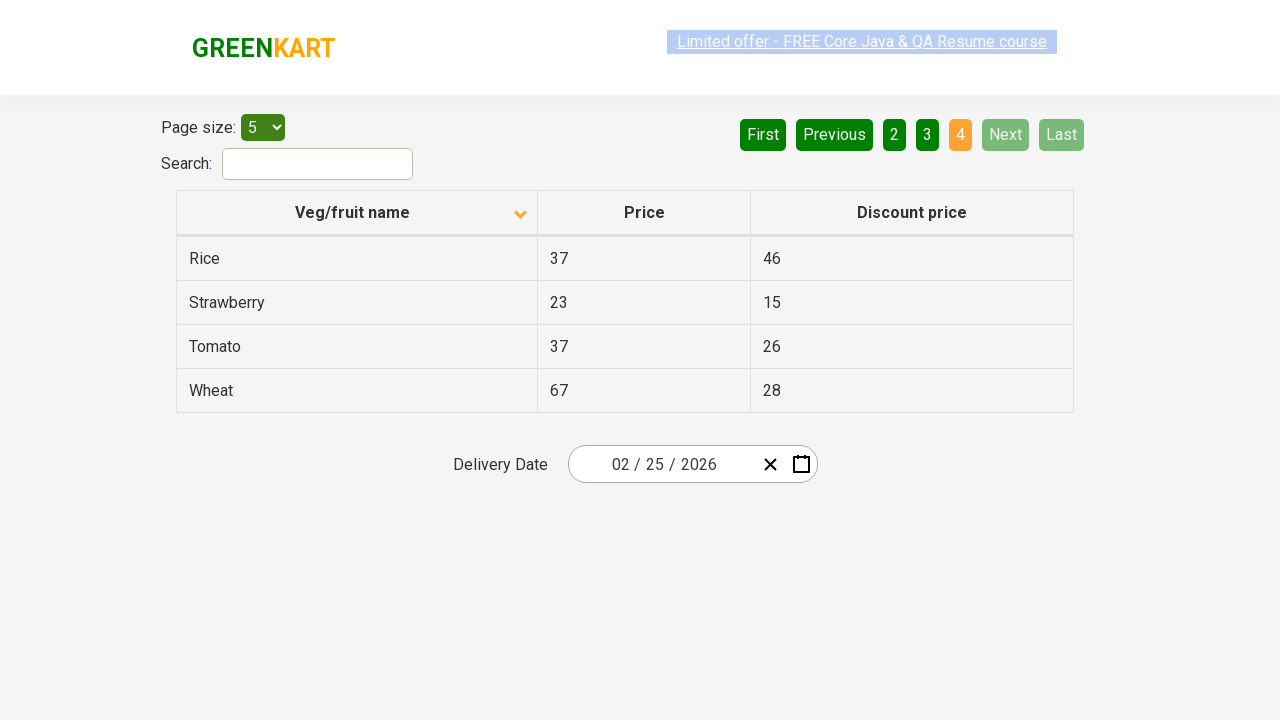